Tests passenger count dropdown functionality by clicking to open the dropdown, incrementing the adult passenger count 4 times, and closing the dropdown

Starting URL: https://rahulshettyacademy.com/dropdownsPractise/#

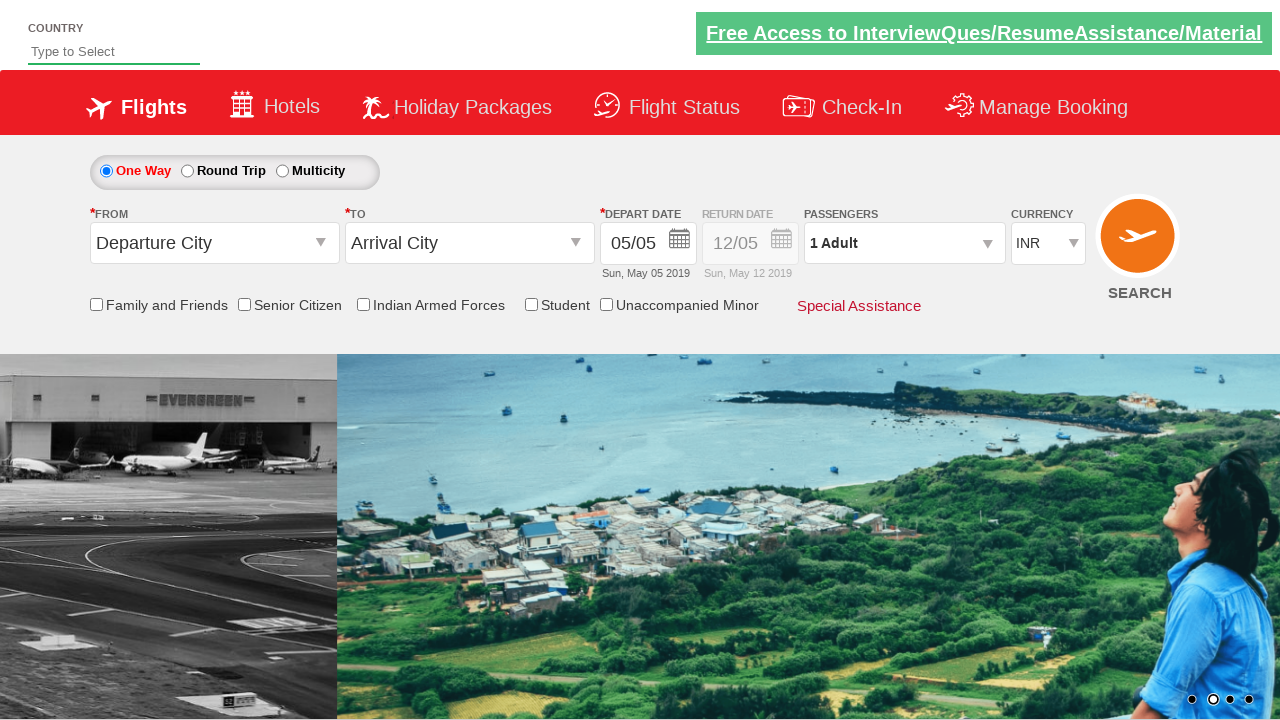

Clicked on passenger info dropdown to open it at (904, 243) on #divpaxinfo
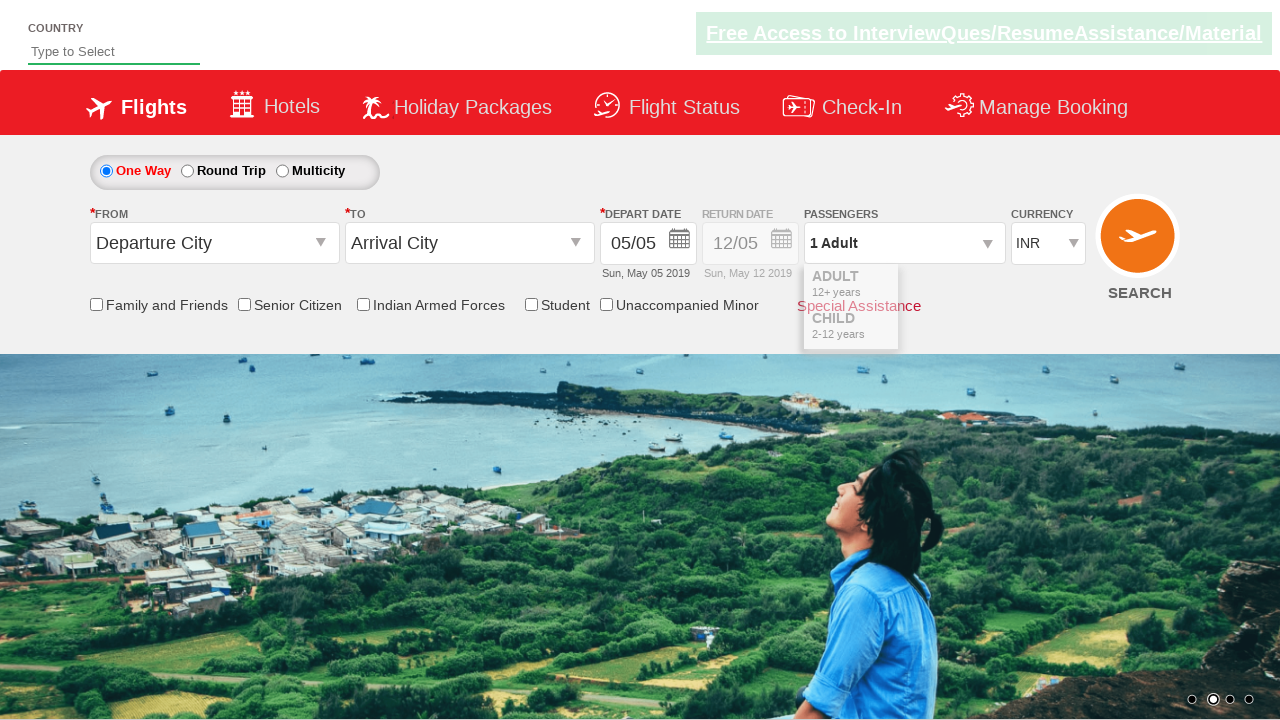

Waited for dropdown to become visible
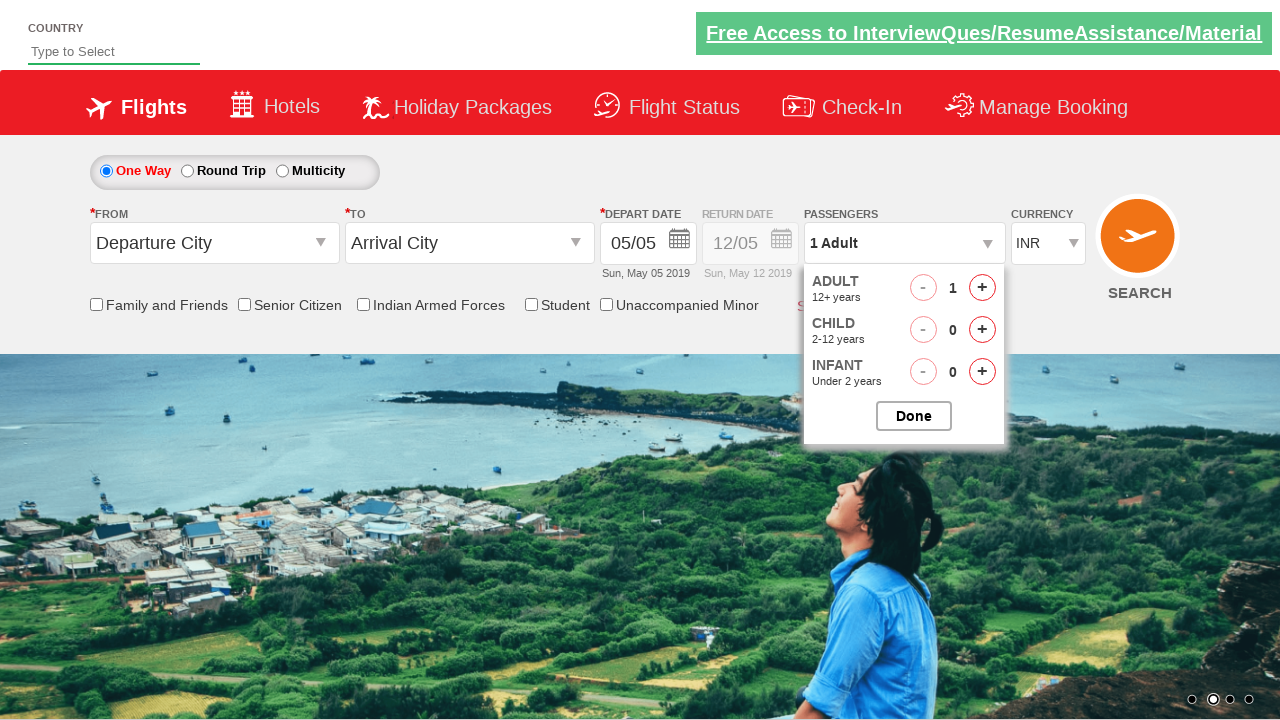

Incremented adult passenger count (iteration 1 of 4) at (982, 288) on #hrefIncAdt
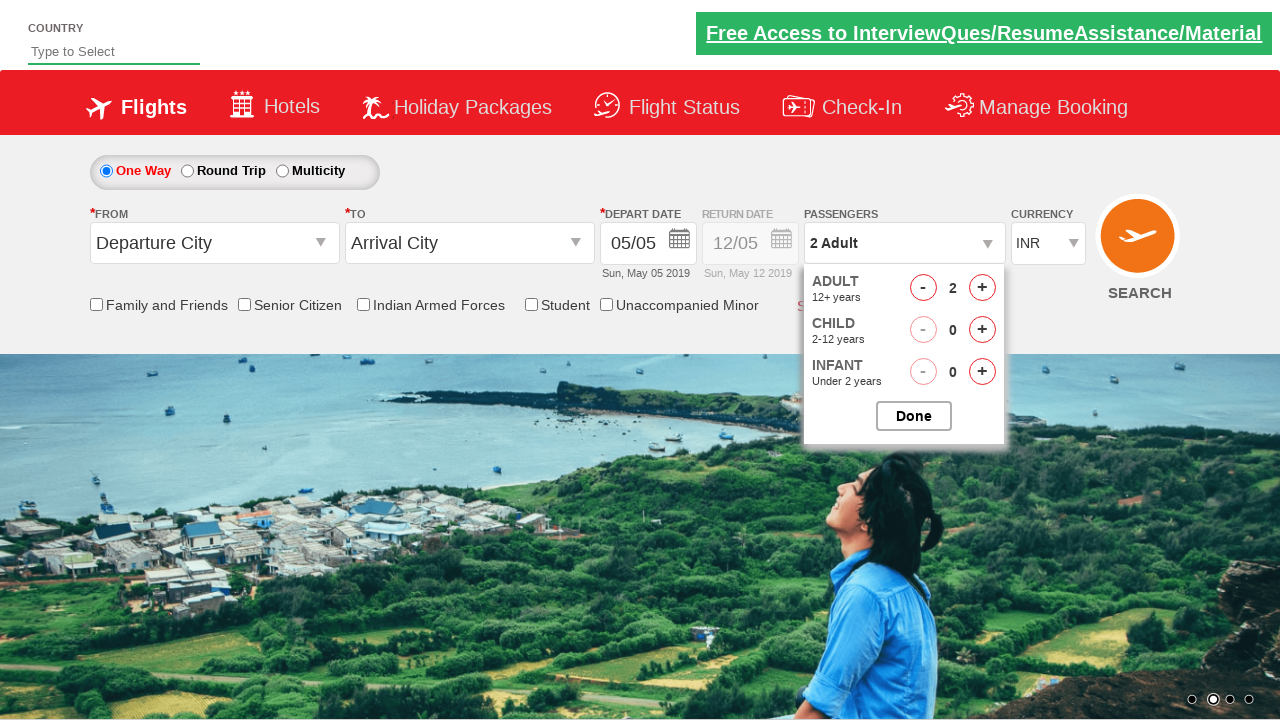

Incremented adult passenger count (iteration 2 of 4) at (982, 288) on #hrefIncAdt
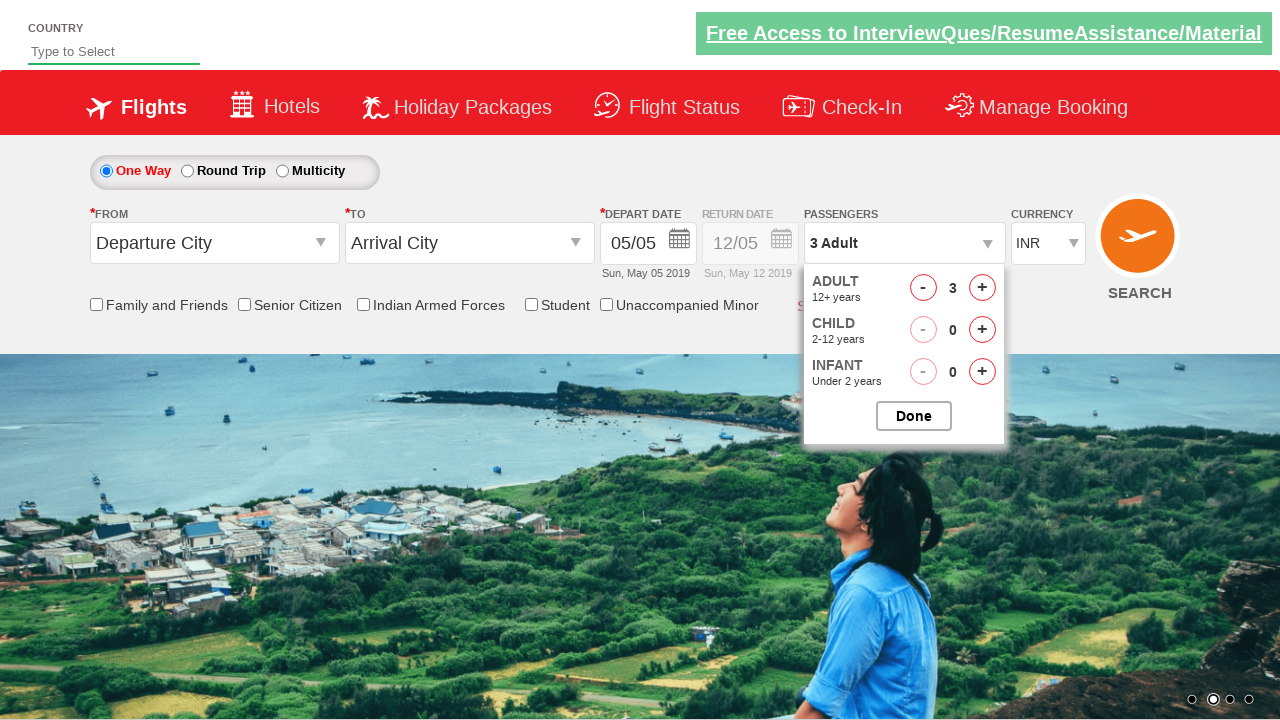

Incremented adult passenger count (iteration 3 of 4) at (982, 288) on #hrefIncAdt
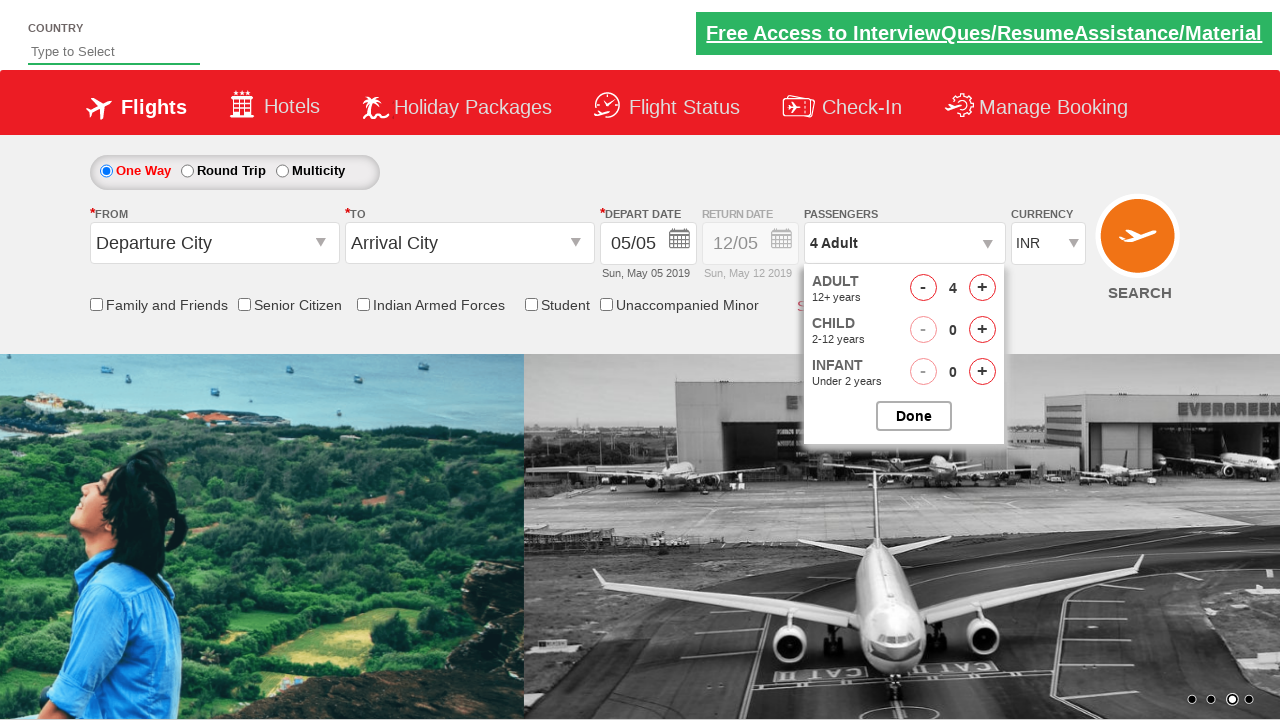

Incremented adult passenger count (iteration 4 of 4) at (982, 288) on #hrefIncAdt
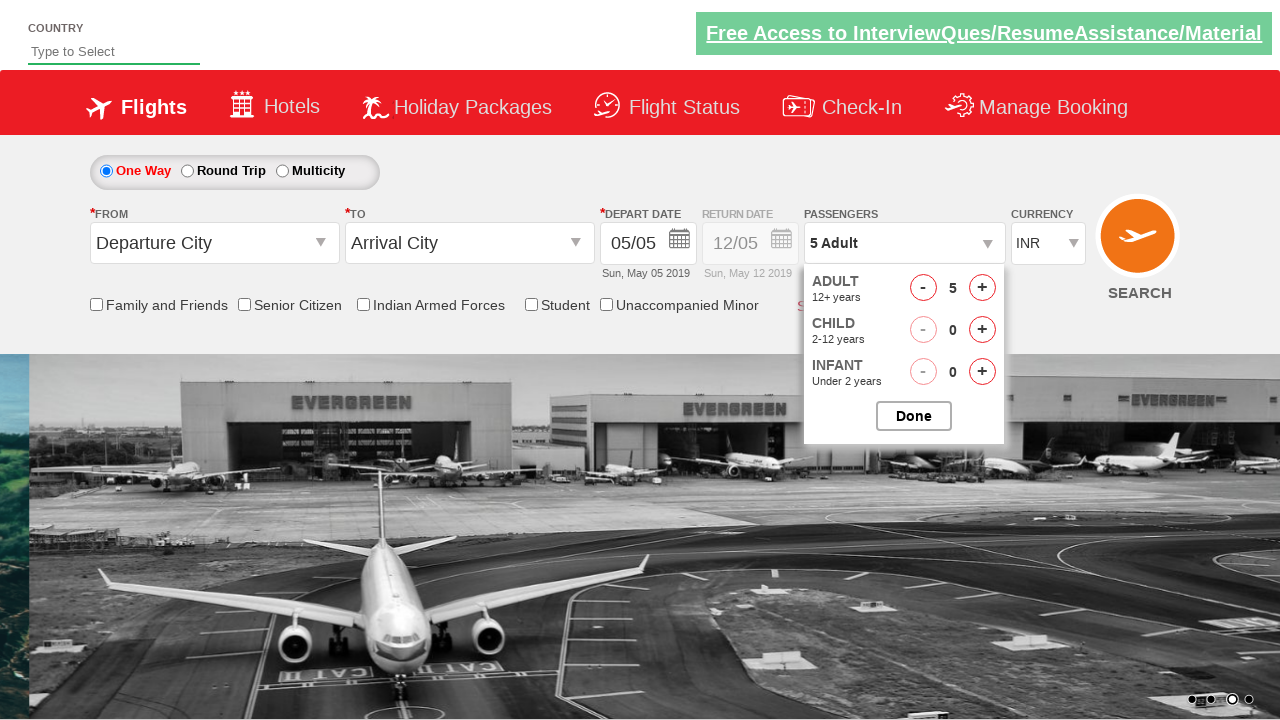

Clicked to close the passenger options dropdown at (914, 416) on #btnclosepaxoption
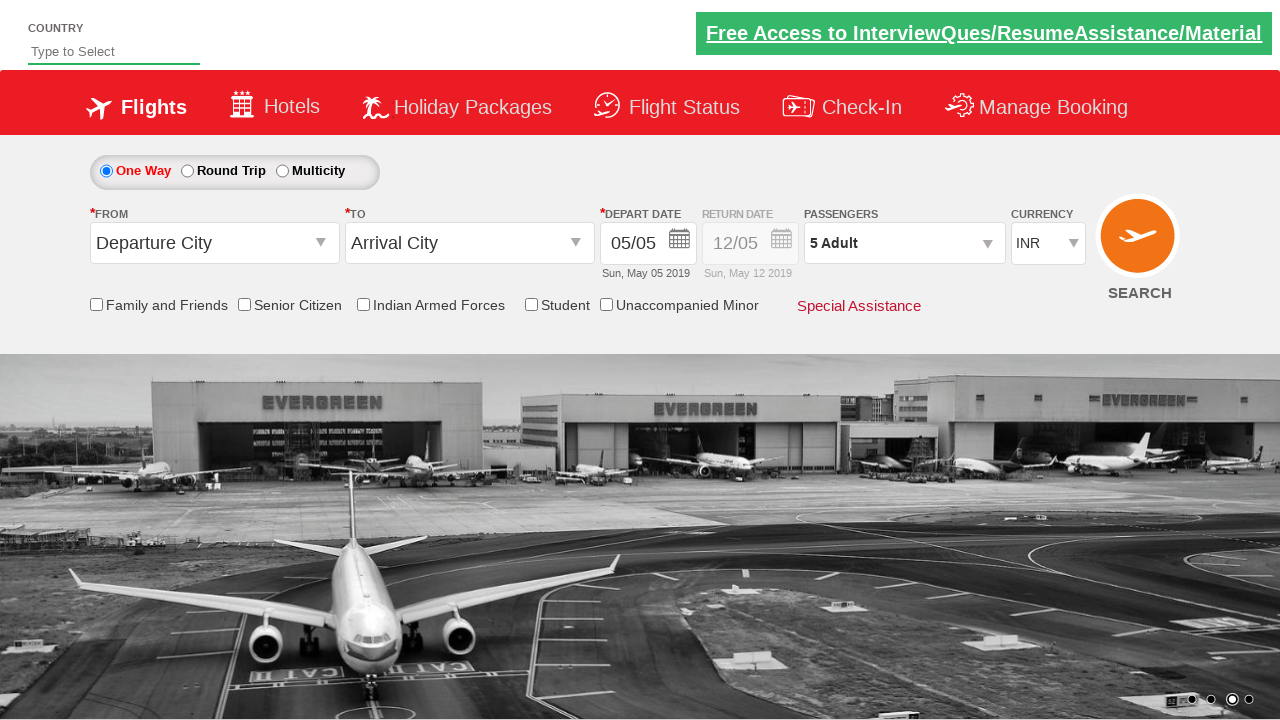

Waited for dropdown to close
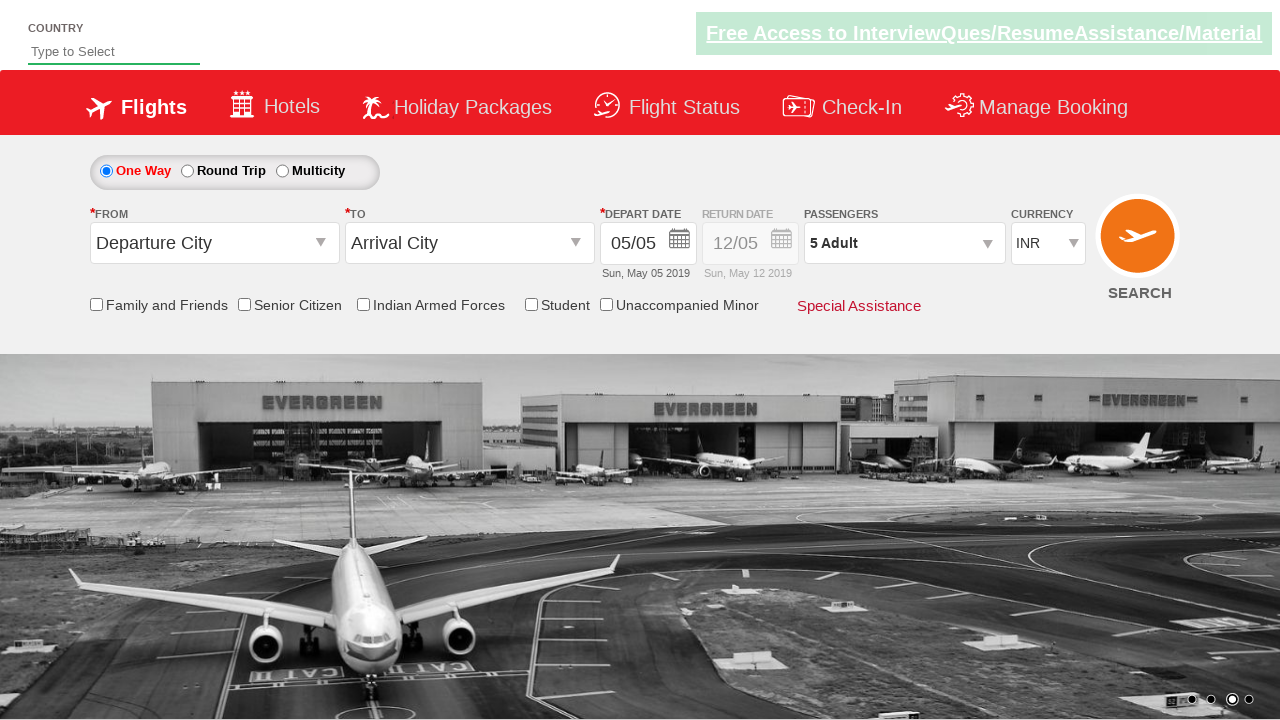

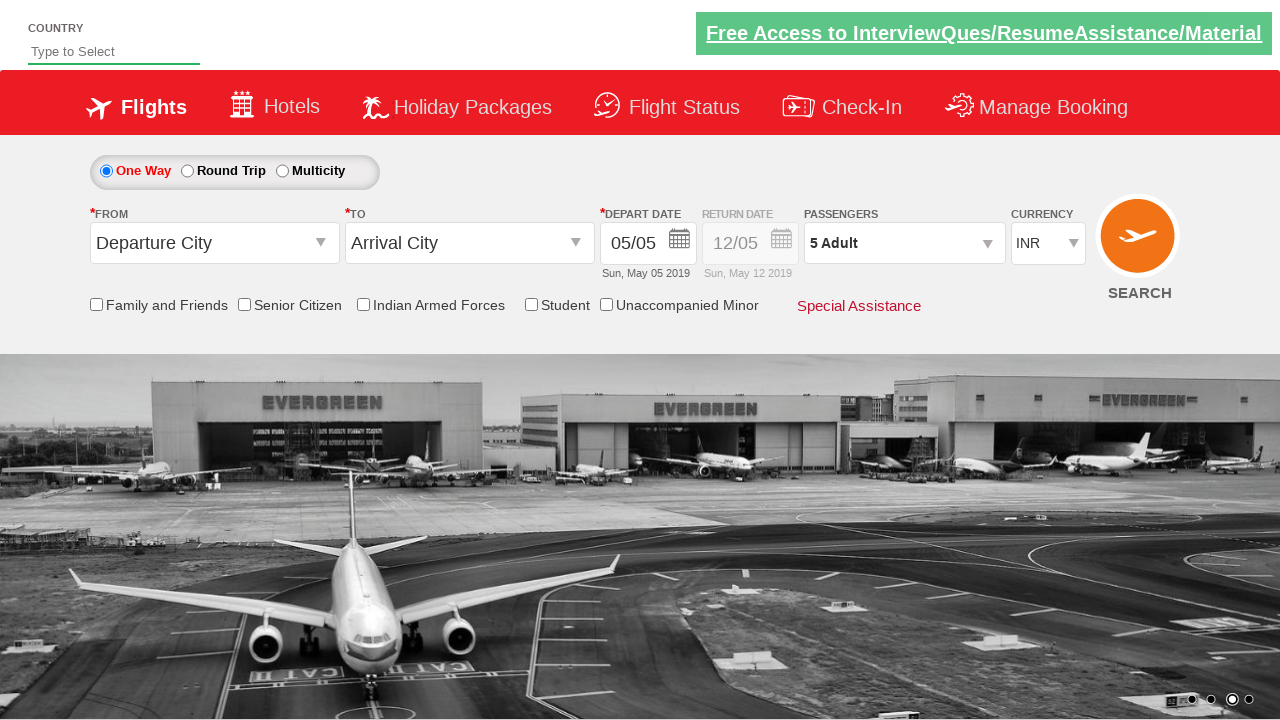